Tests that new todo items are appended to the bottom of the list by creating 3 items and verifying the count

Starting URL: https://demo.playwright.dev/todomvc

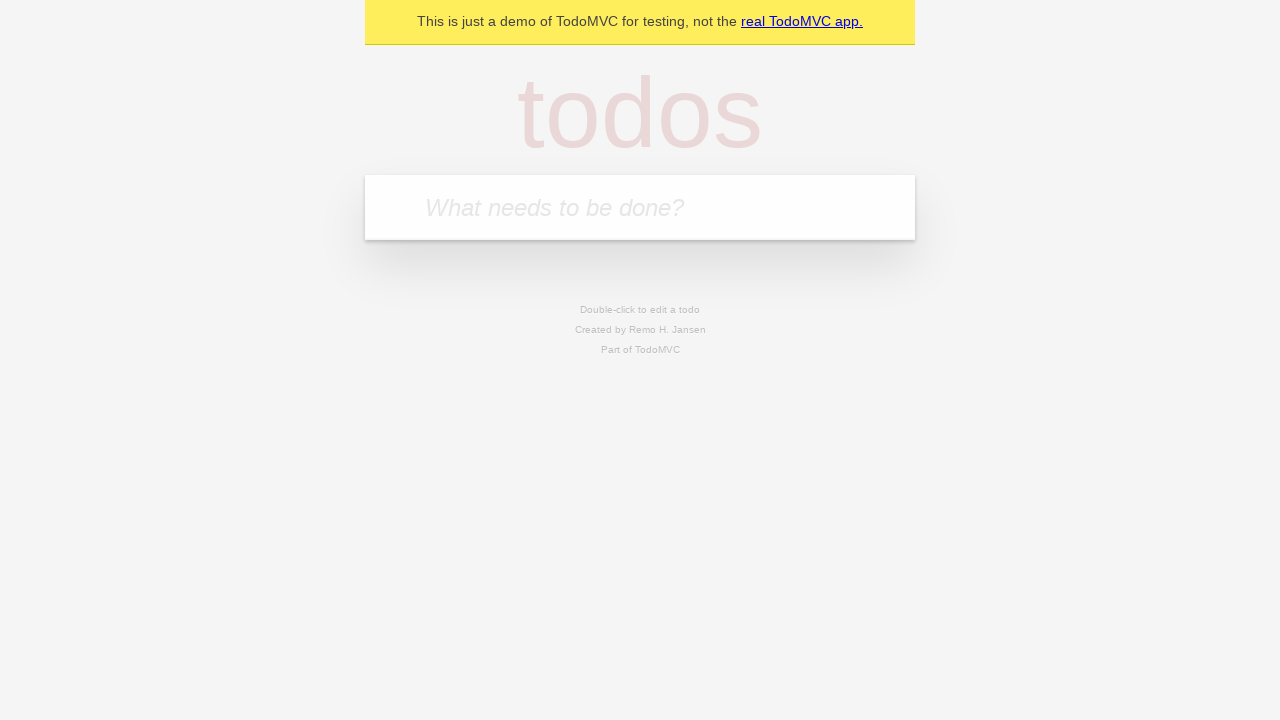

Filled todo input with 'buy some cheese' on internal:attr=[placeholder="What needs to be done?"i]
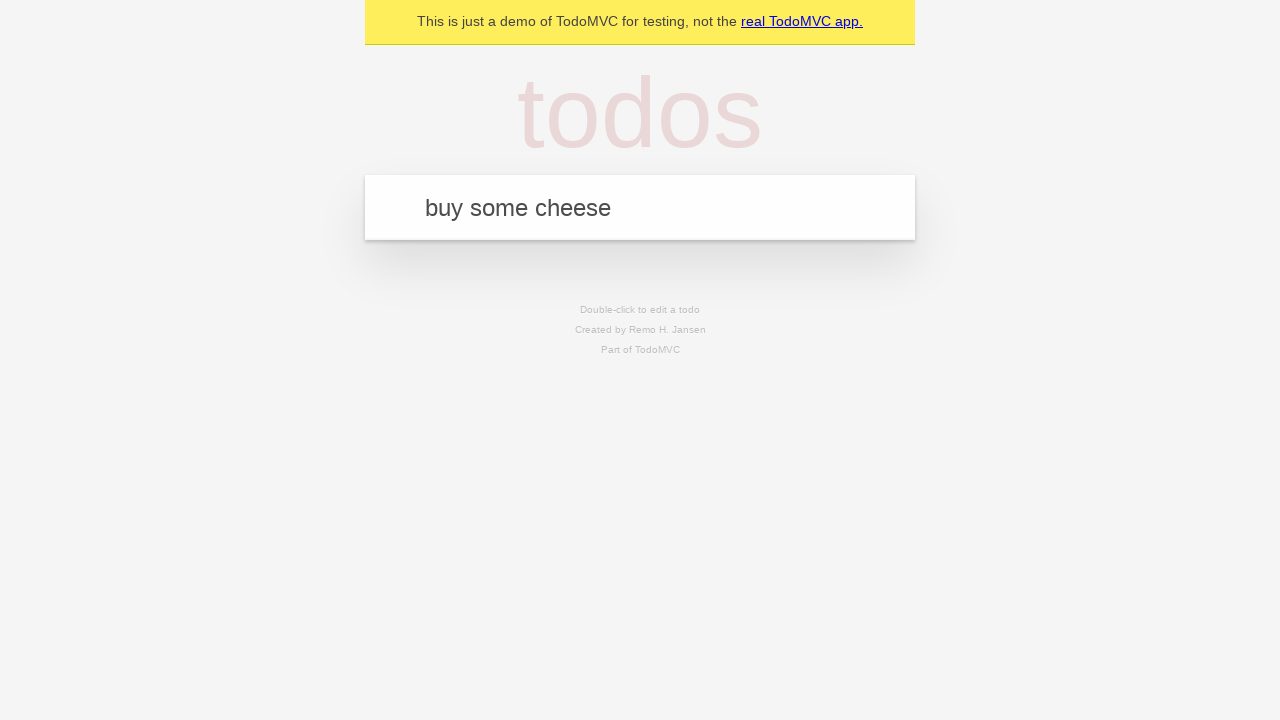

Pressed Enter to create todo item 'buy some cheese' on internal:attr=[placeholder="What needs to be done?"i]
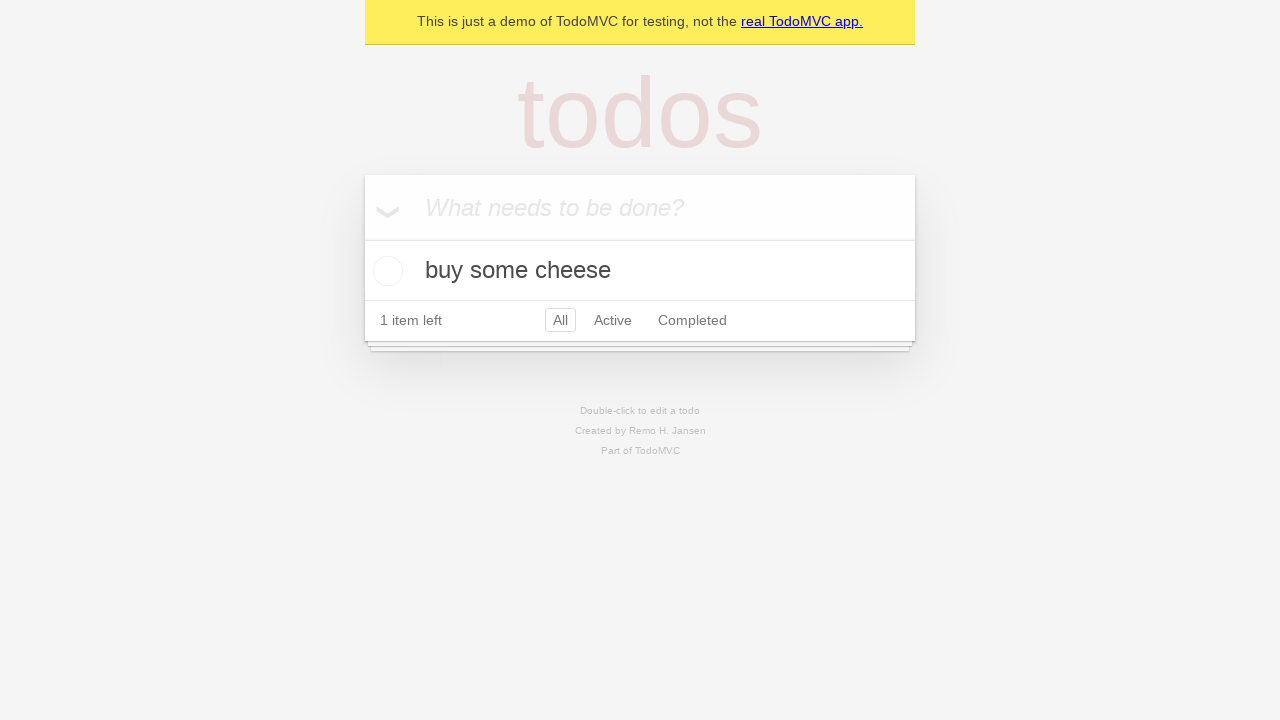

Filled todo input with 'feed the cat' on internal:attr=[placeholder="What needs to be done?"i]
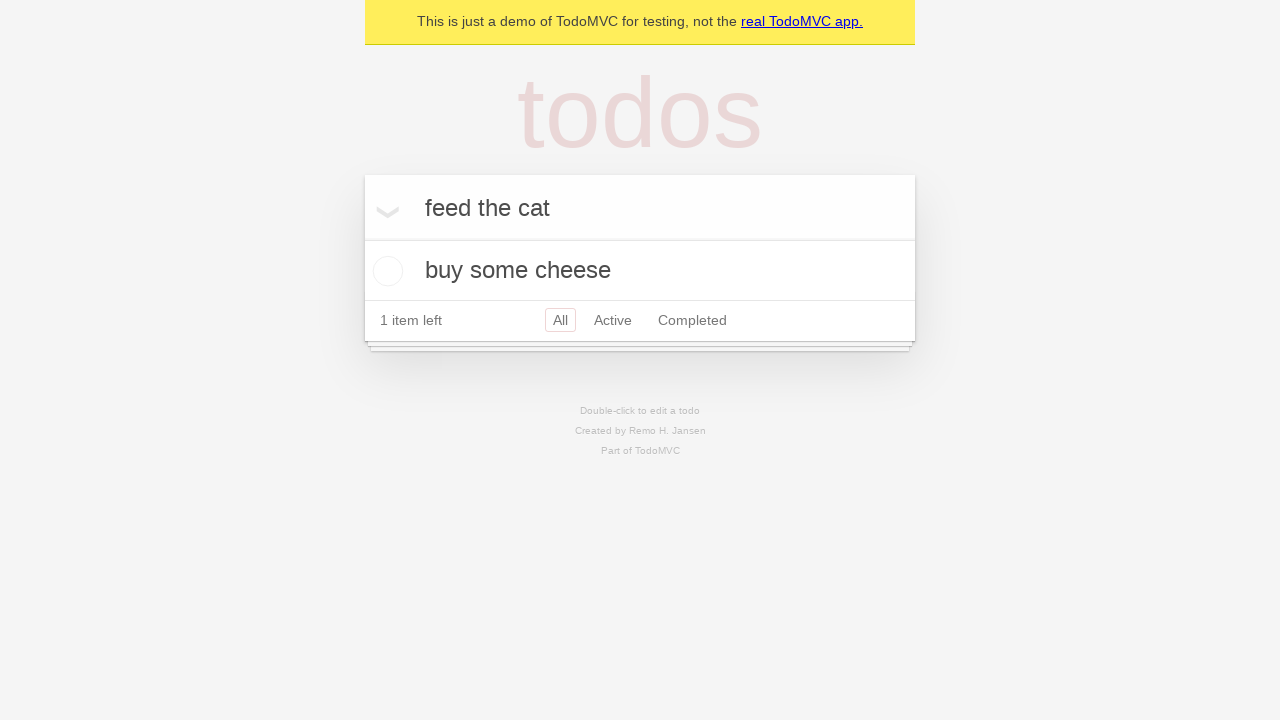

Pressed Enter to create todo item 'feed the cat' on internal:attr=[placeholder="What needs to be done?"i]
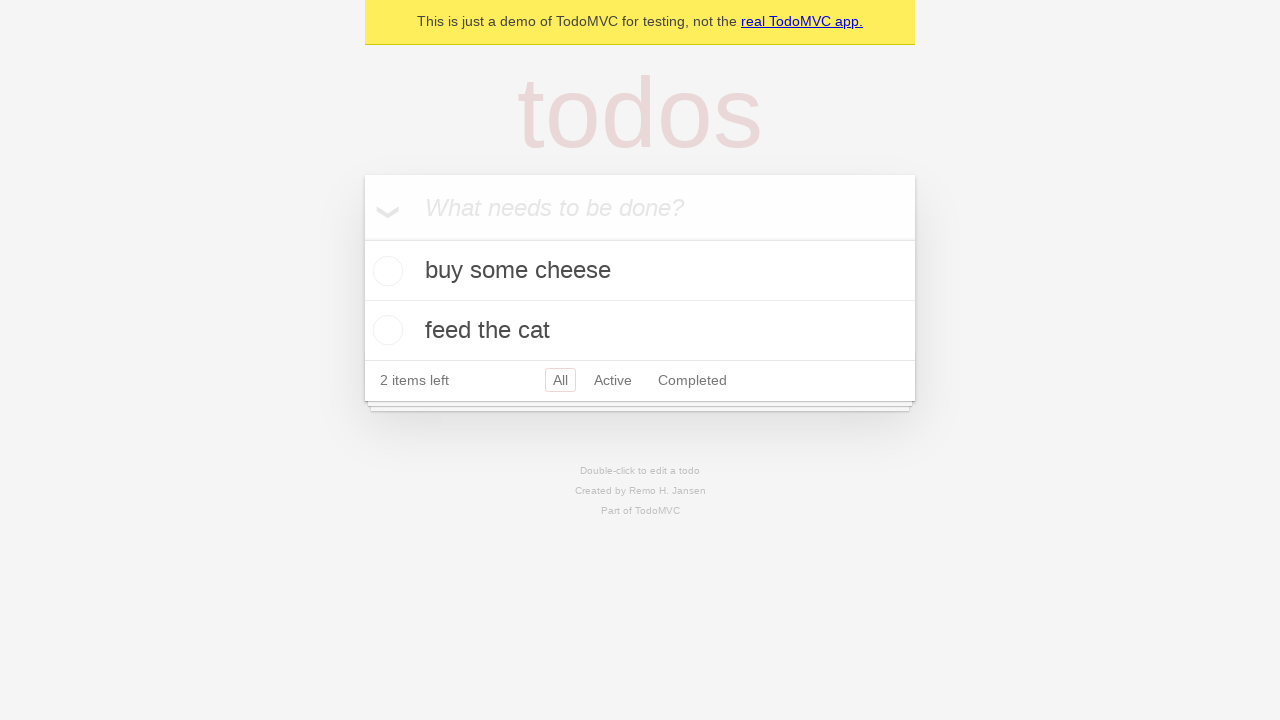

Filled todo input with 'book a doctors appointment' on internal:attr=[placeholder="What needs to be done?"i]
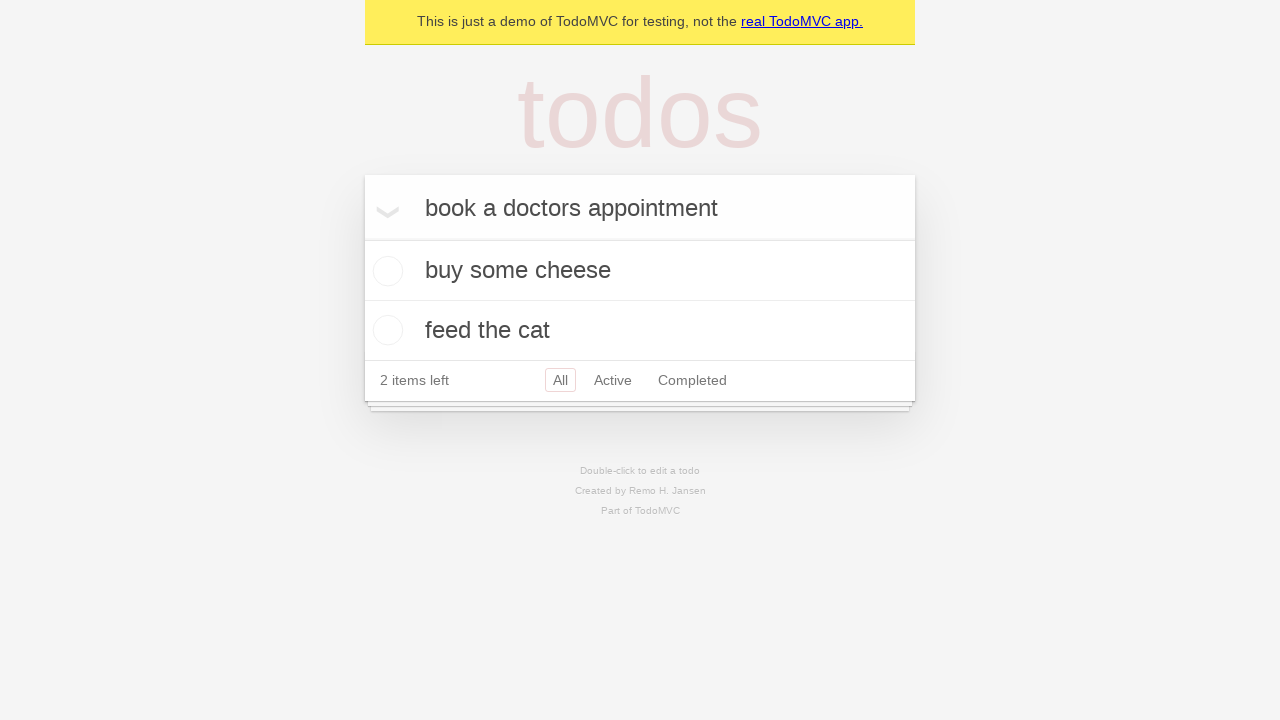

Pressed Enter to create todo item 'book a doctors appointment' on internal:attr=[placeholder="What needs to be done?"i]
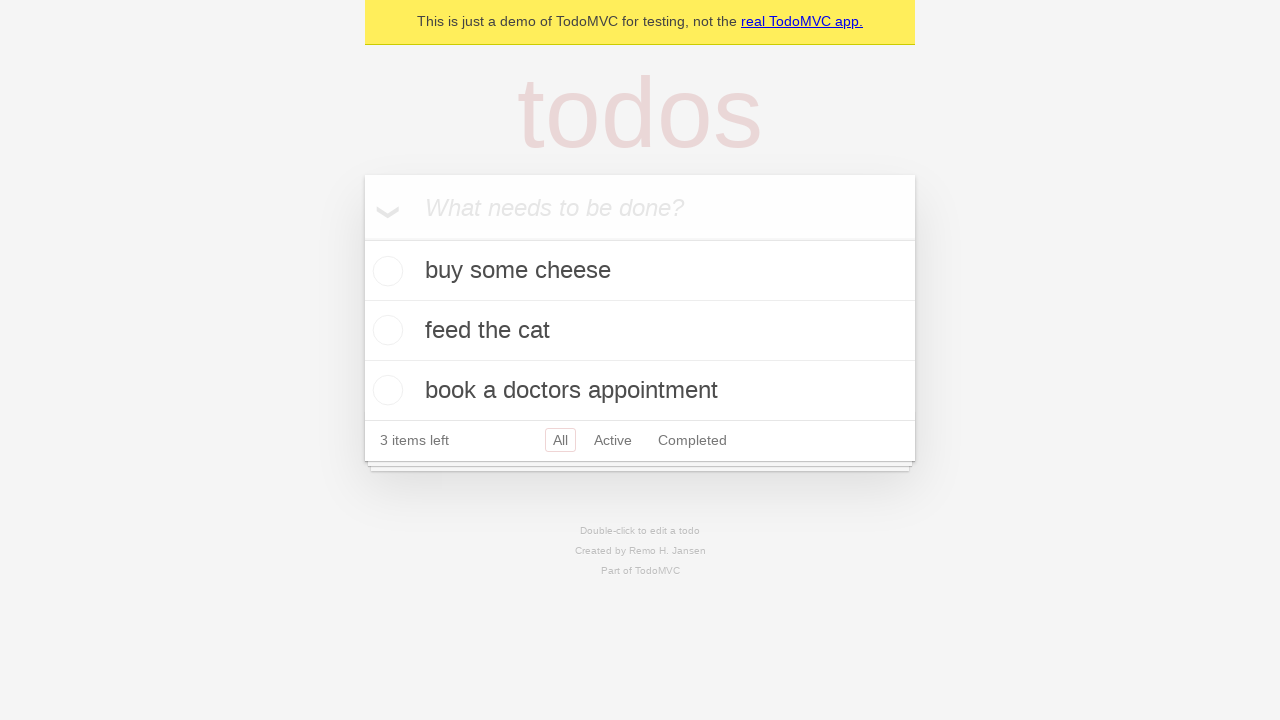

Waited for third todo item to be visible
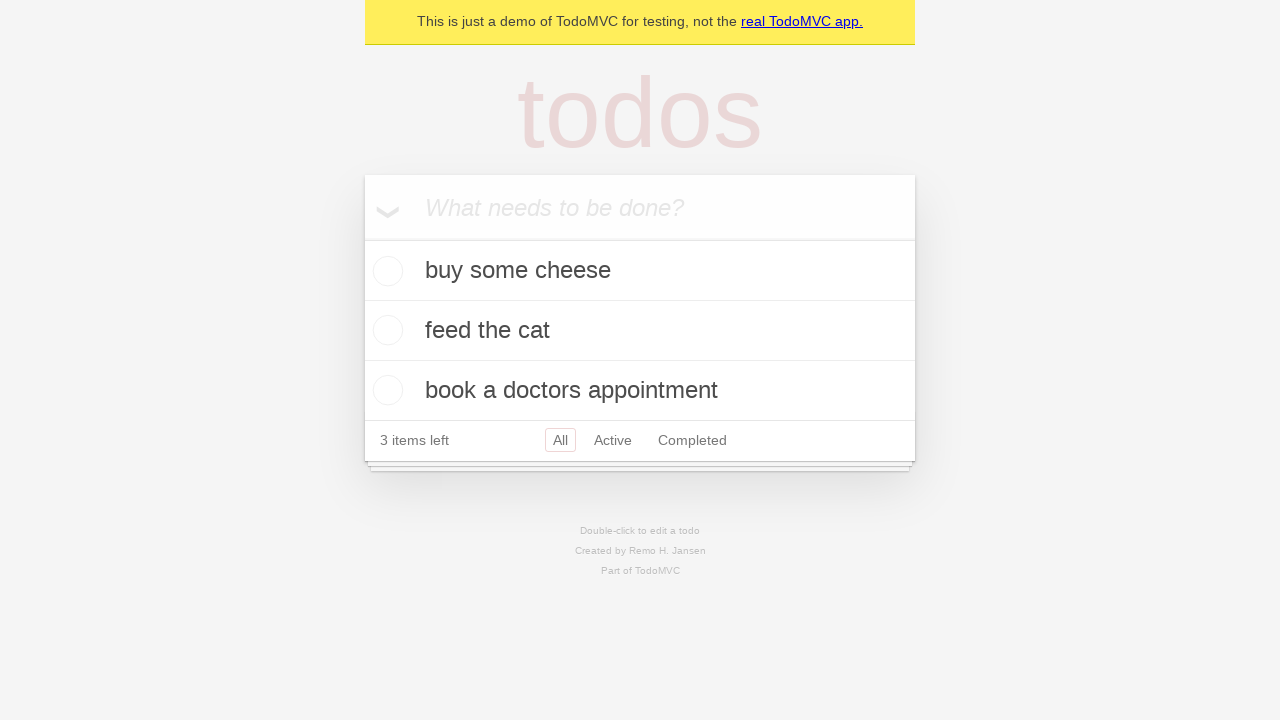

Verified '3 items left' text is visible, confirming all items appended to list
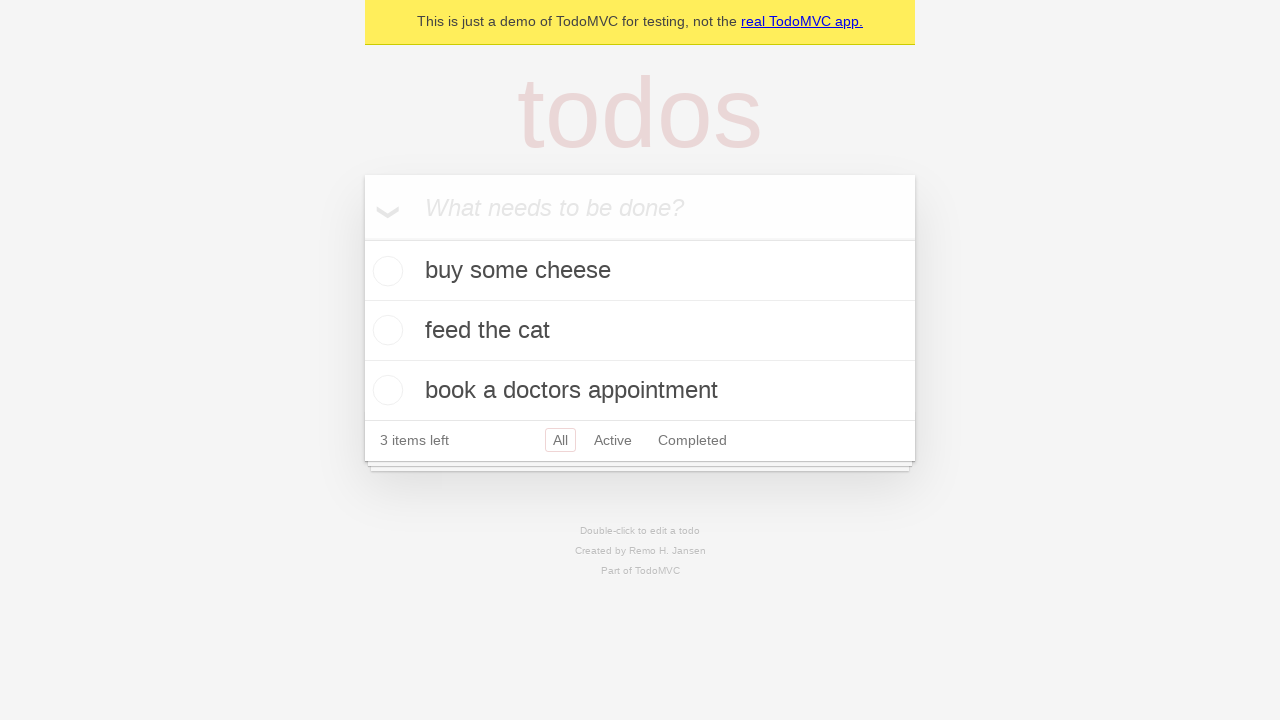

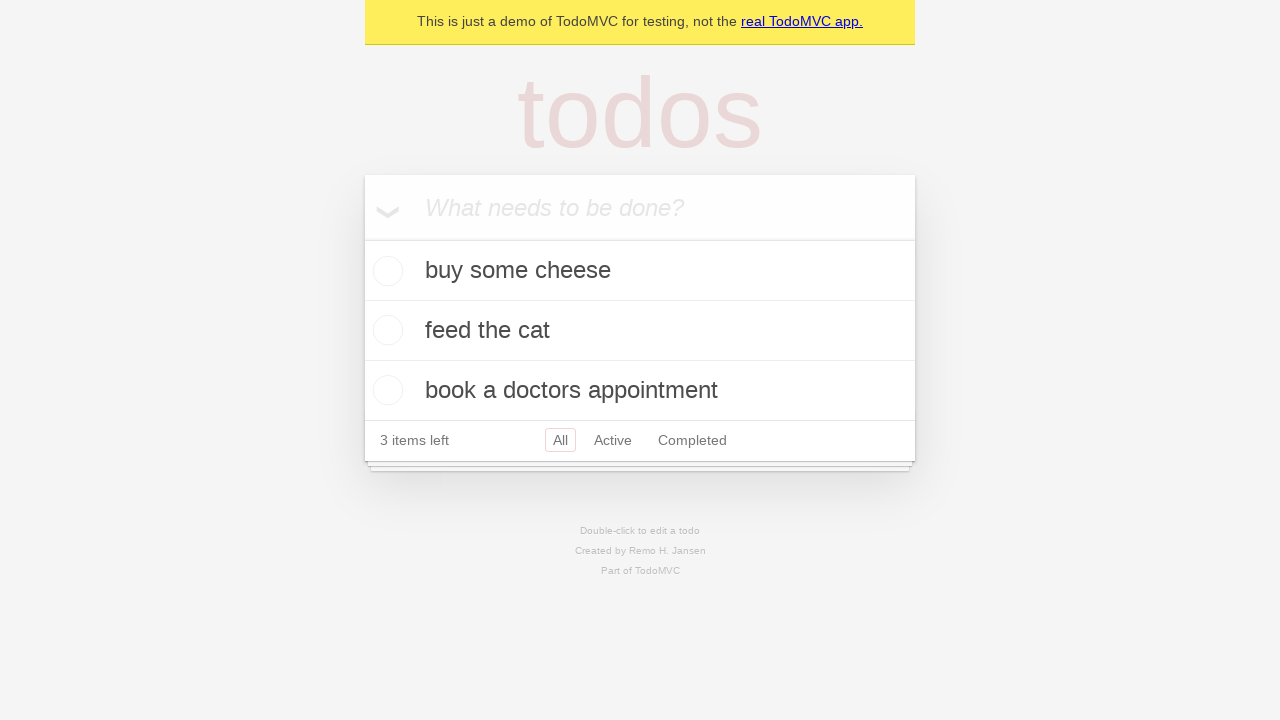